Tests JavaScript alert handling by triggering and interacting with normal alerts, confirmation dialogs, and prompt alerts

Starting URL: https://the-internet.herokuapp.com/javascript_alerts

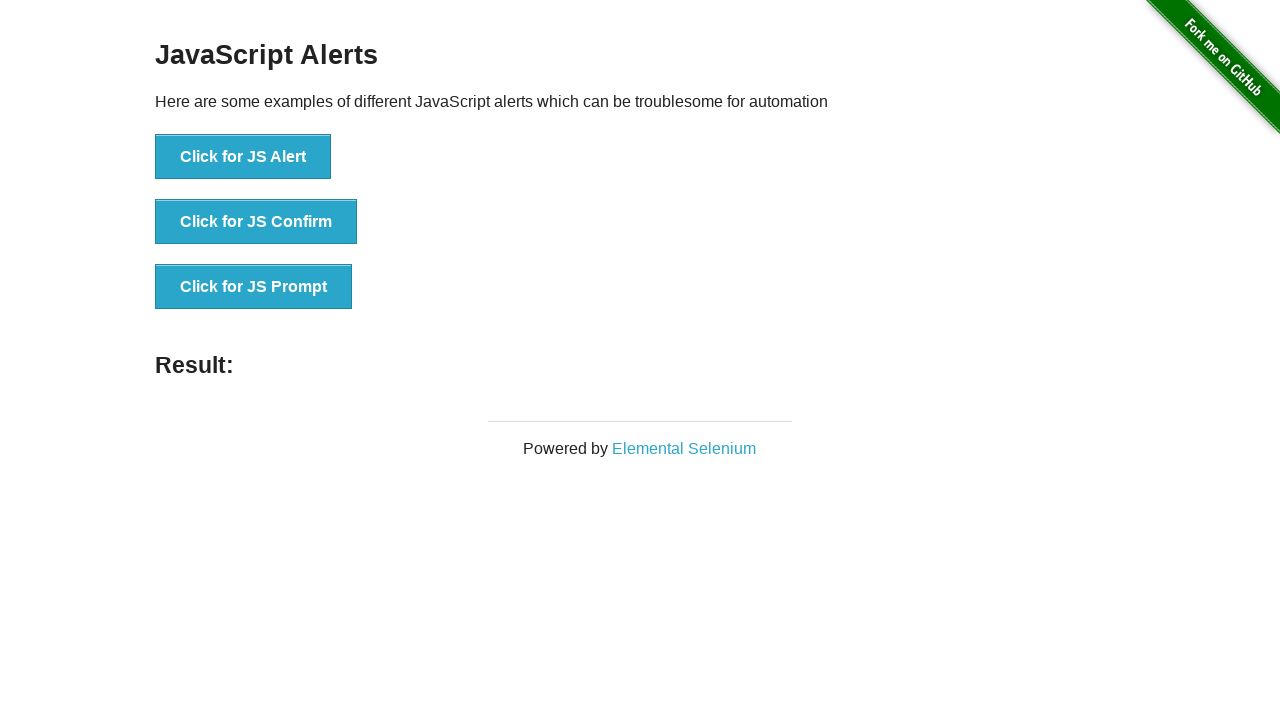

Clicked button to trigger normal alert at (243, 157) on xpath=/html/body/div[2]/div/div/ul/li[1]/button
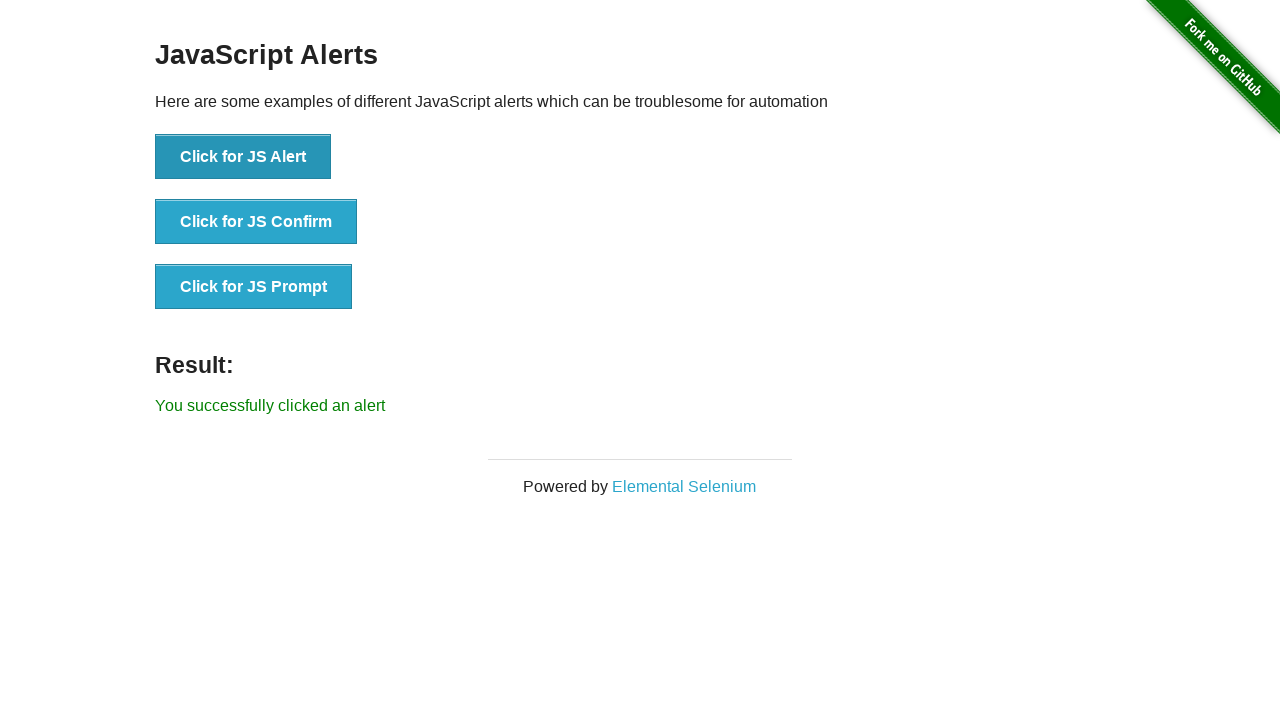

Set up dialog handler to accept normal alert
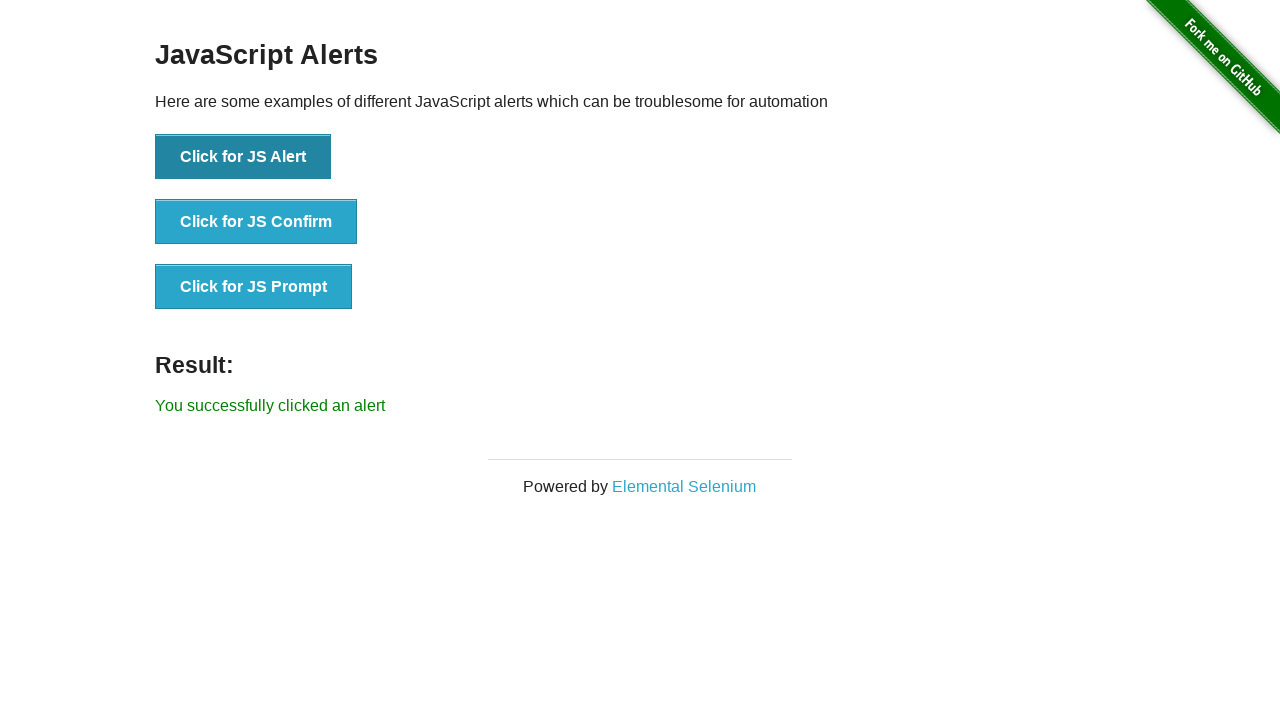

Clicked button to trigger confirmation dialog at (256, 222) on xpath=/html/body/div[2]/div/div/ul/li[2]/button
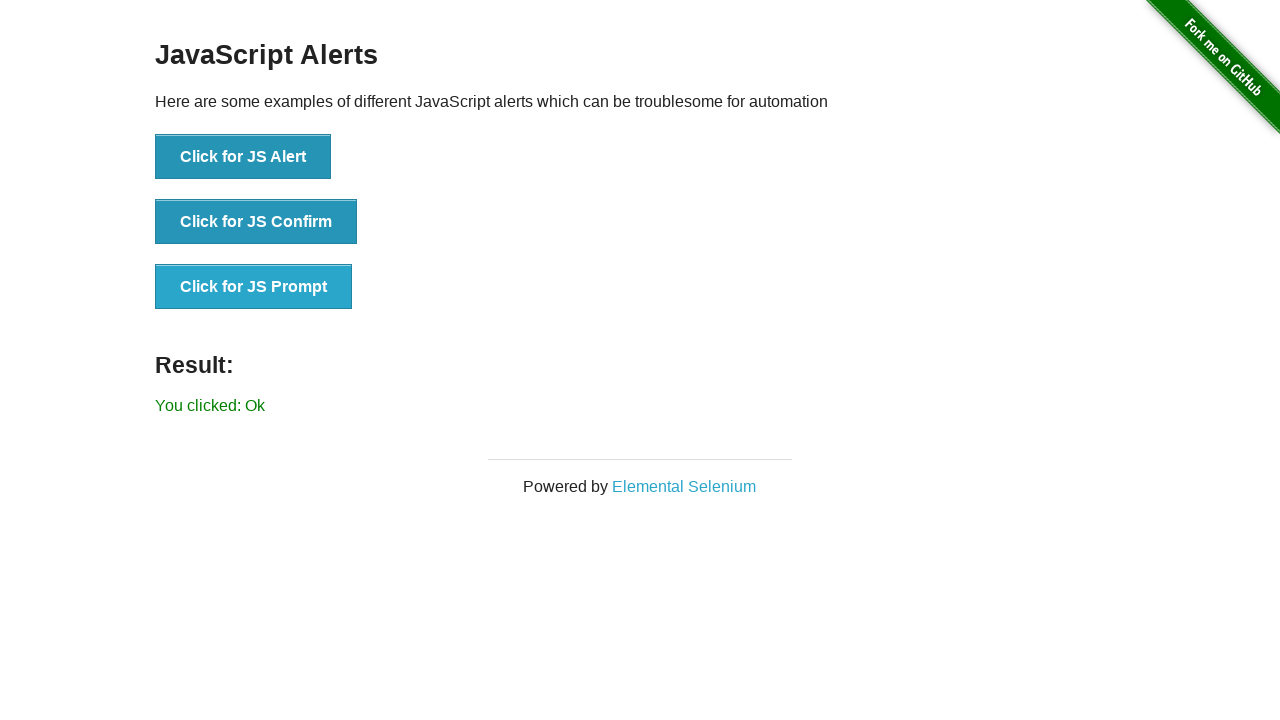

Set up dialog handler to dismiss confirmation alert
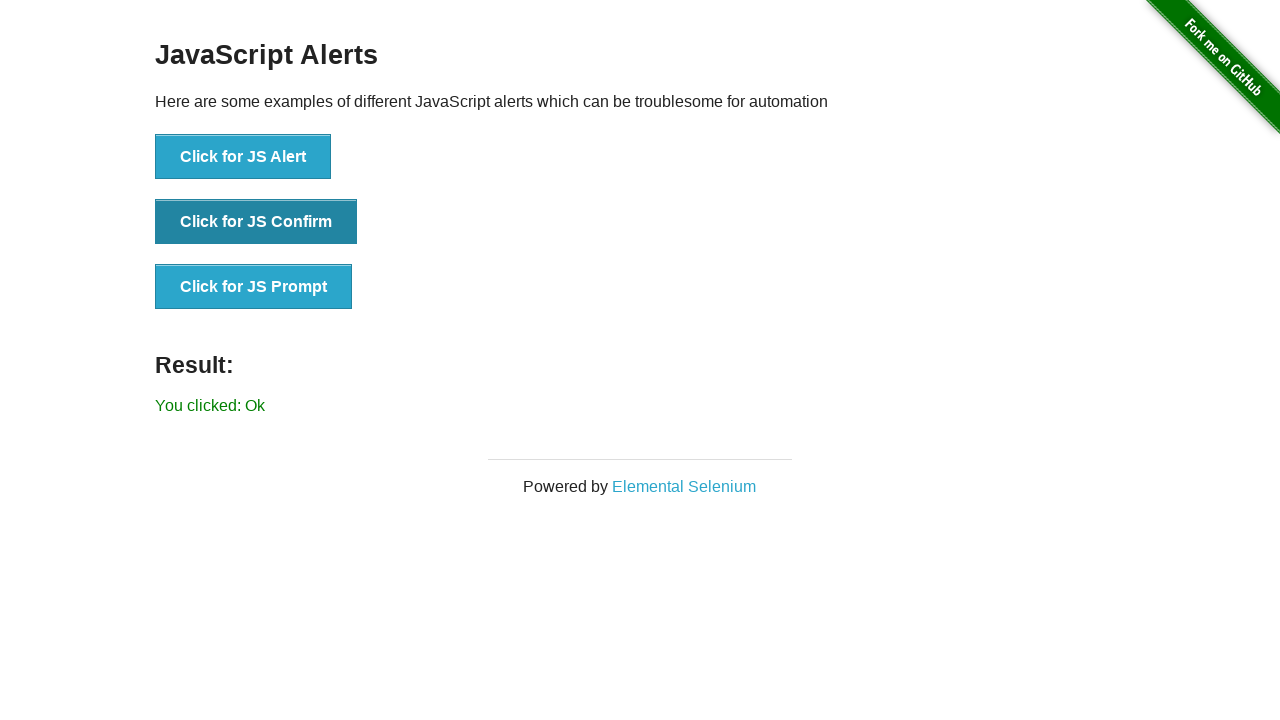

Clicked button to trigger prompt alert at (254, 287) on xpath=/html/body/div[2]/div/div/ul/li[3]/button
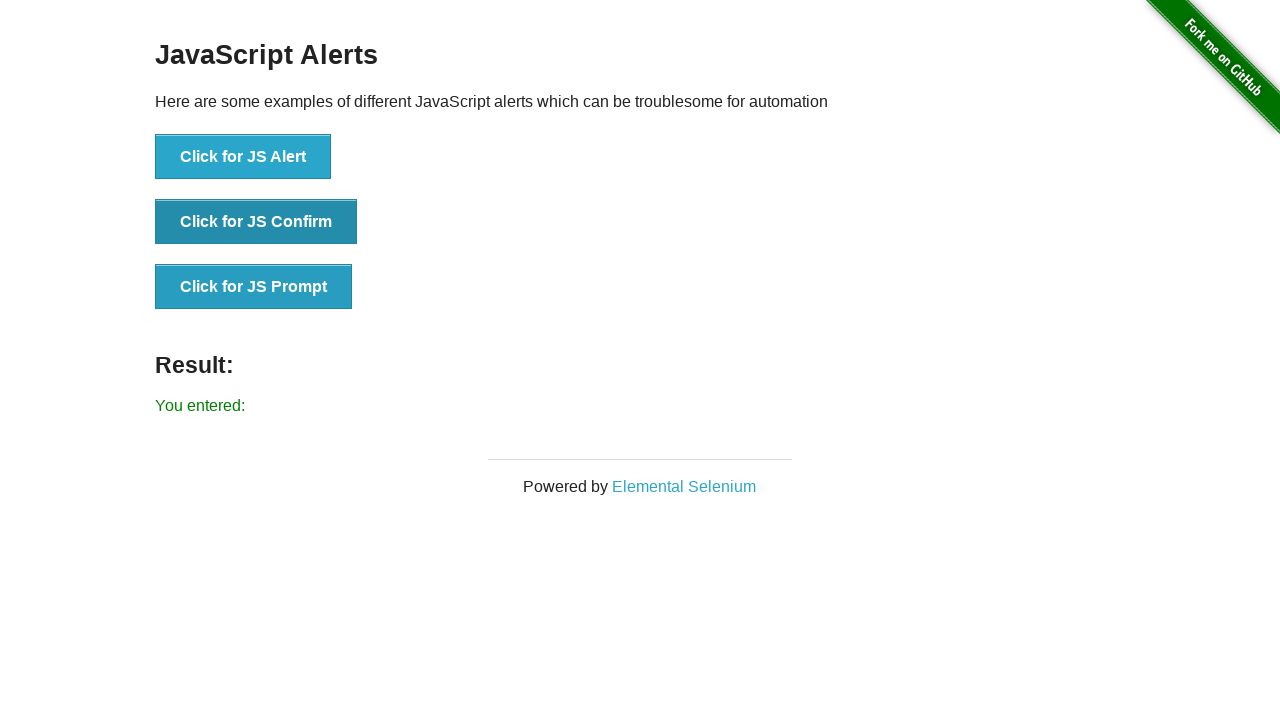

Set up dialog handler to accept prompt alert with text 'testing in process'
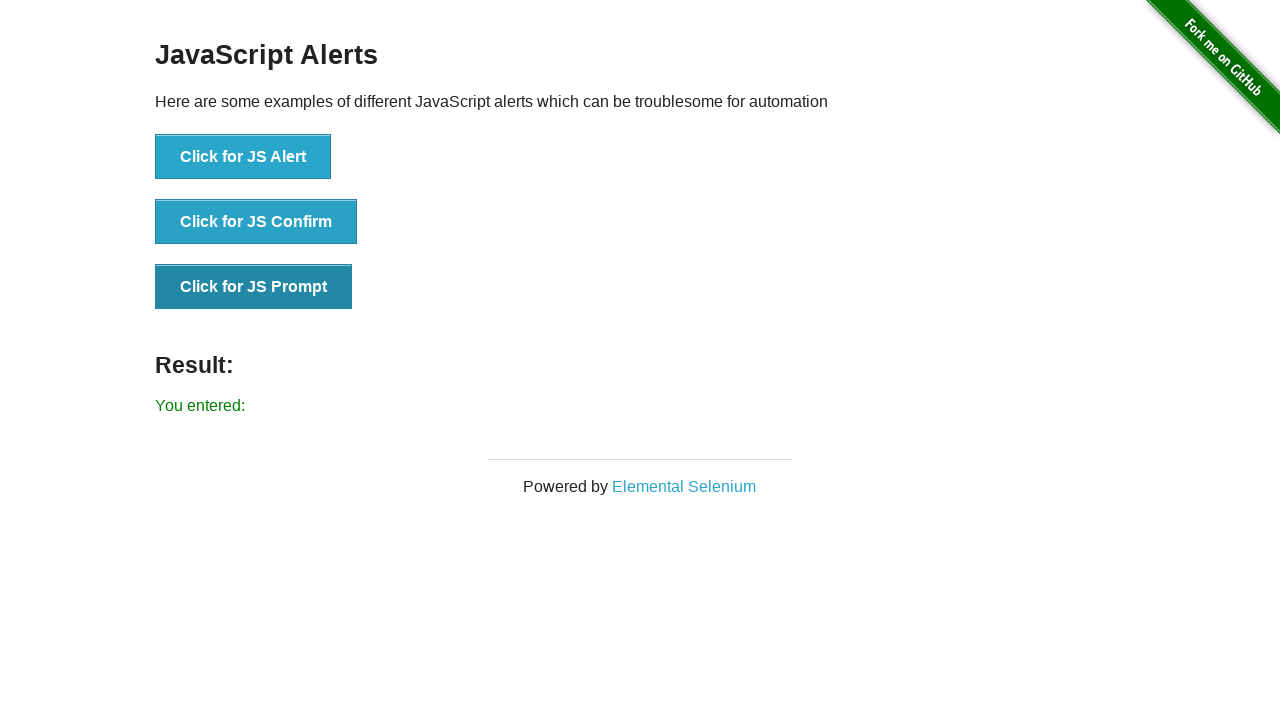

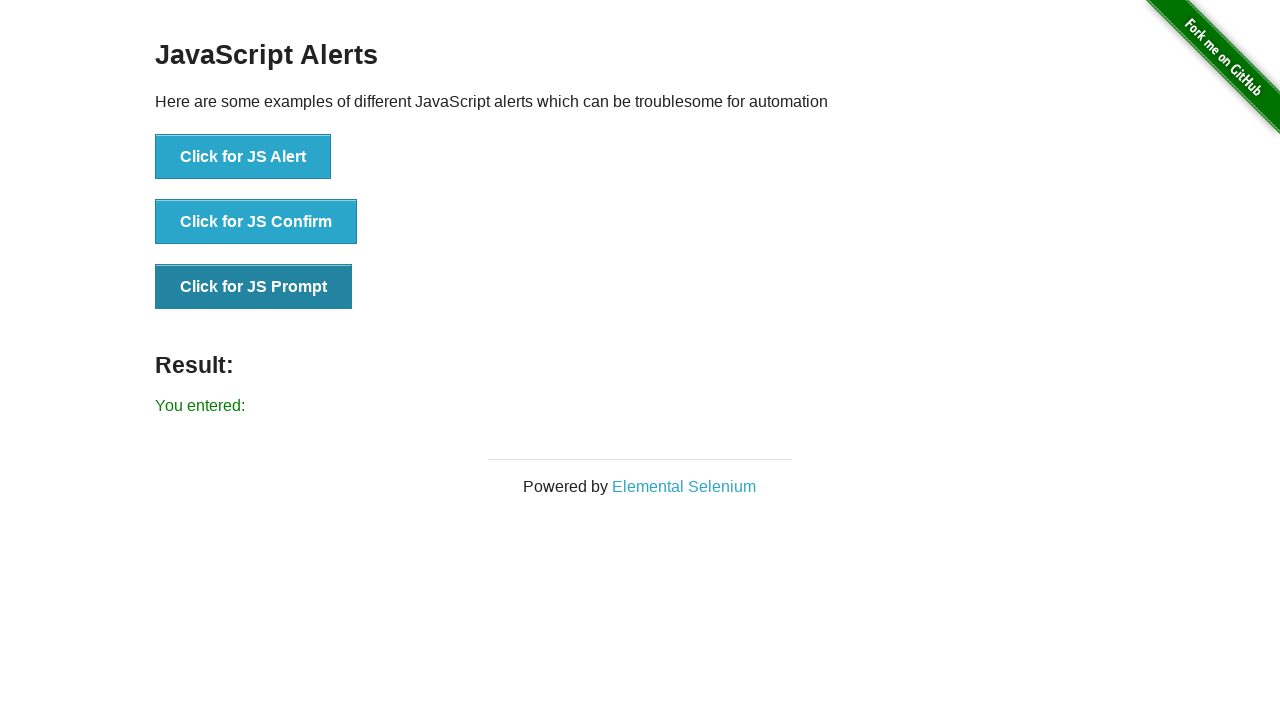